Navigates to the Form Authentication page and verifies the h2 text content

Starting URL: https://the-internet.herokuapp.com/

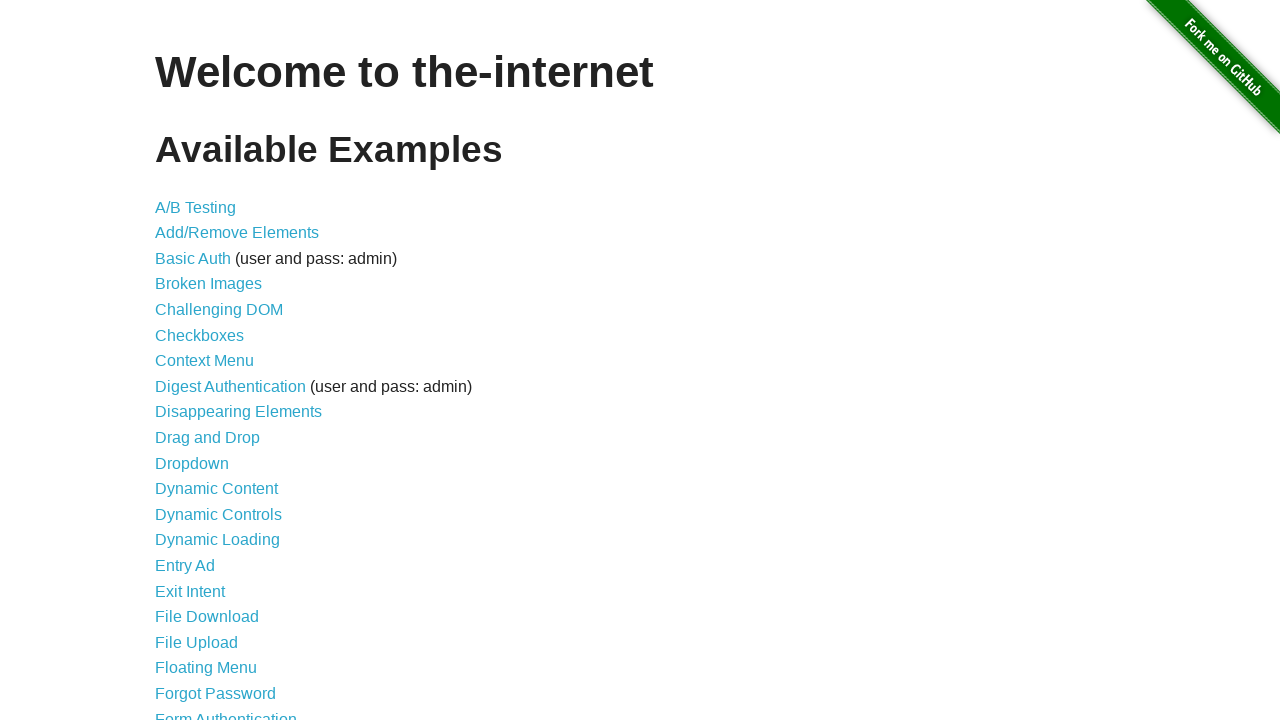

Clicked on Form Authentication link at (226, 712) on text=Form Authentication
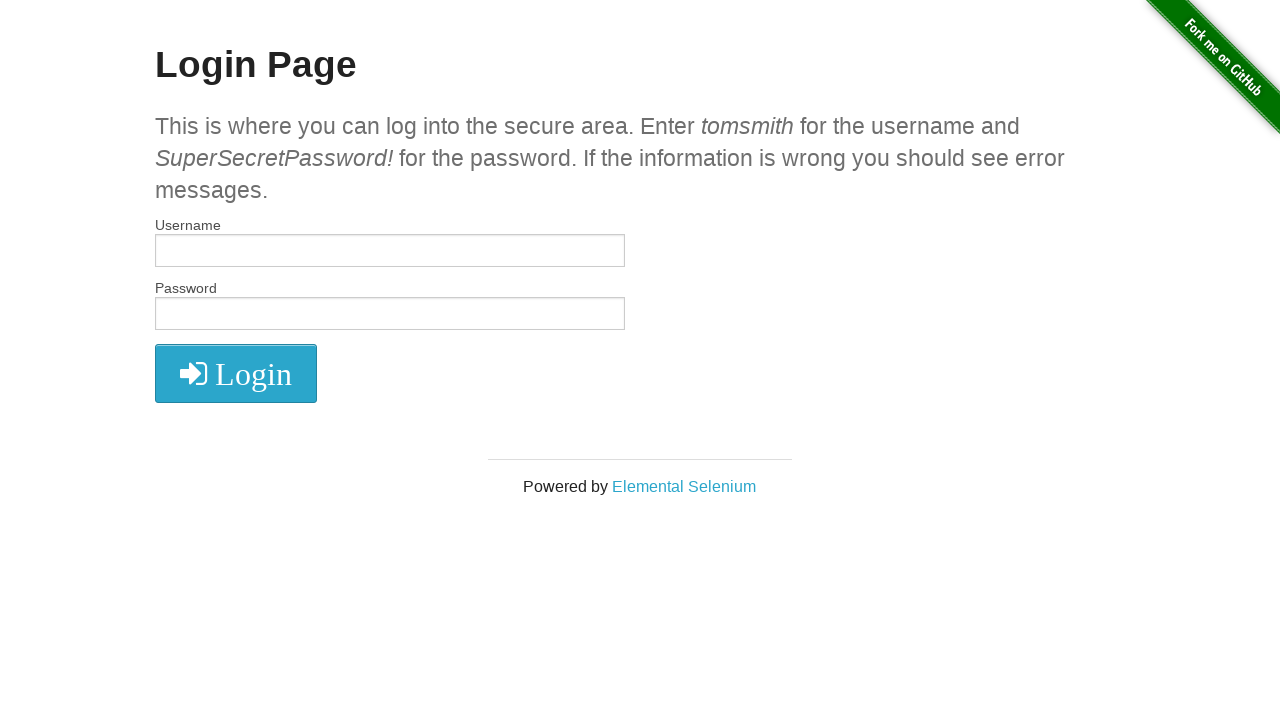

Retrieved h2 text content
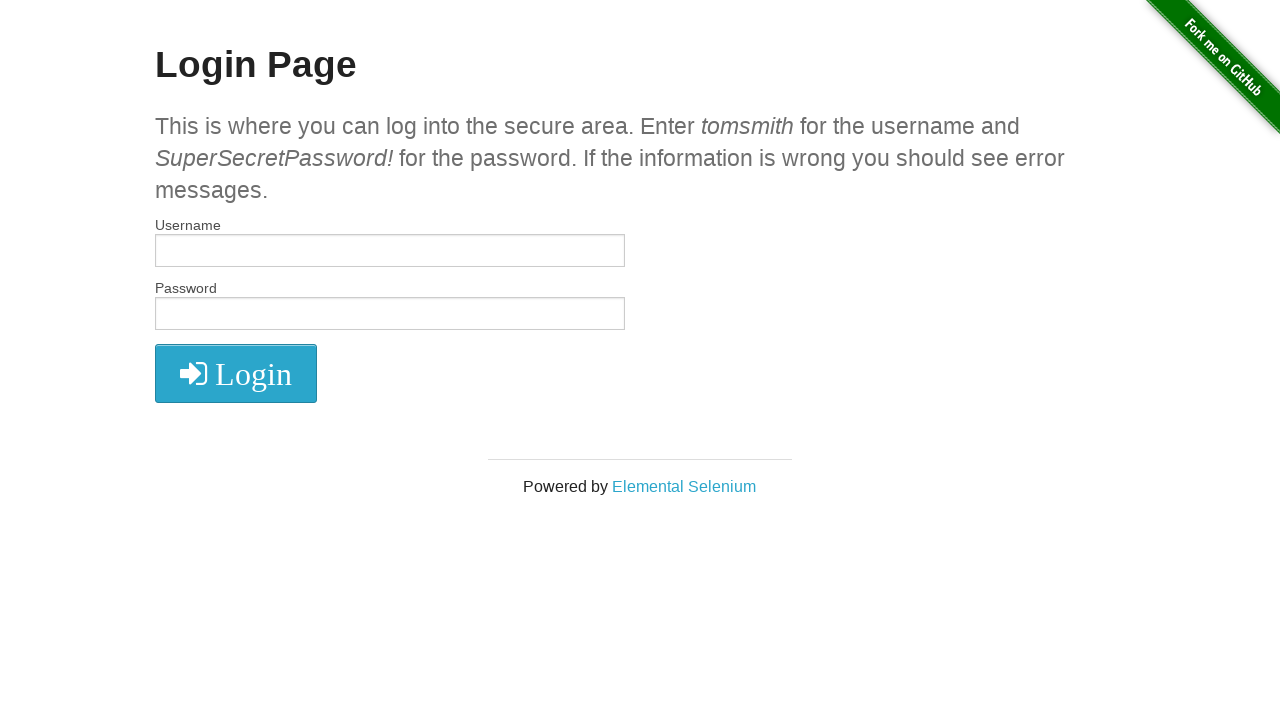

Verified h2 text equals 'Login Page'
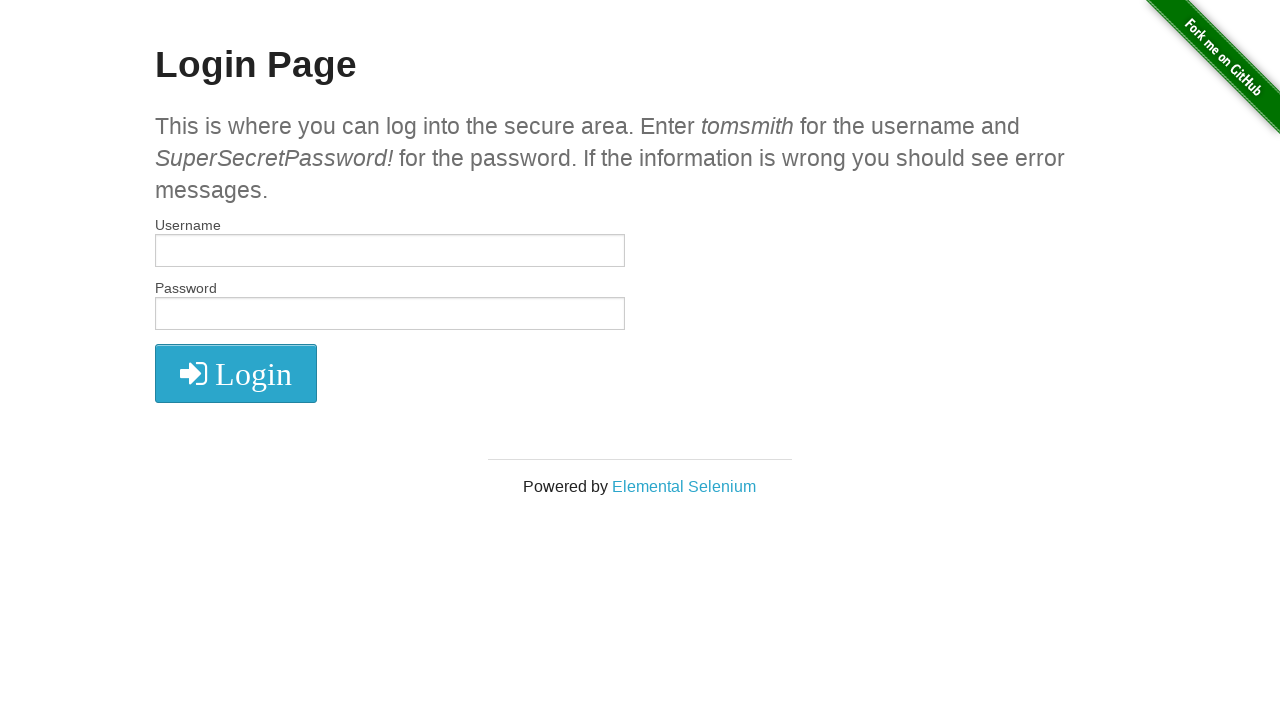

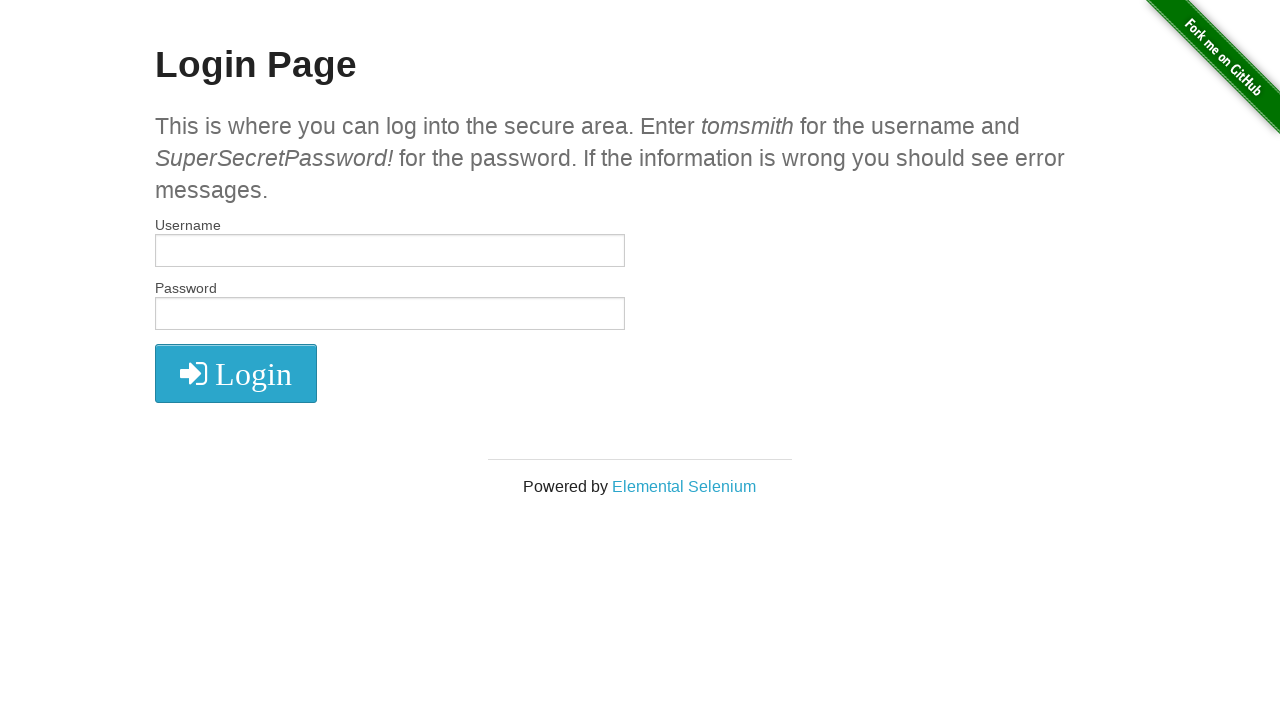